Tests a demo banking application by creating a customer account, making deposits and withdrawals, viewing transactions, and cleaning up test data

Starting URL: https://www.globalsqa.com/angularJs-protractor/BankingProject/#/login

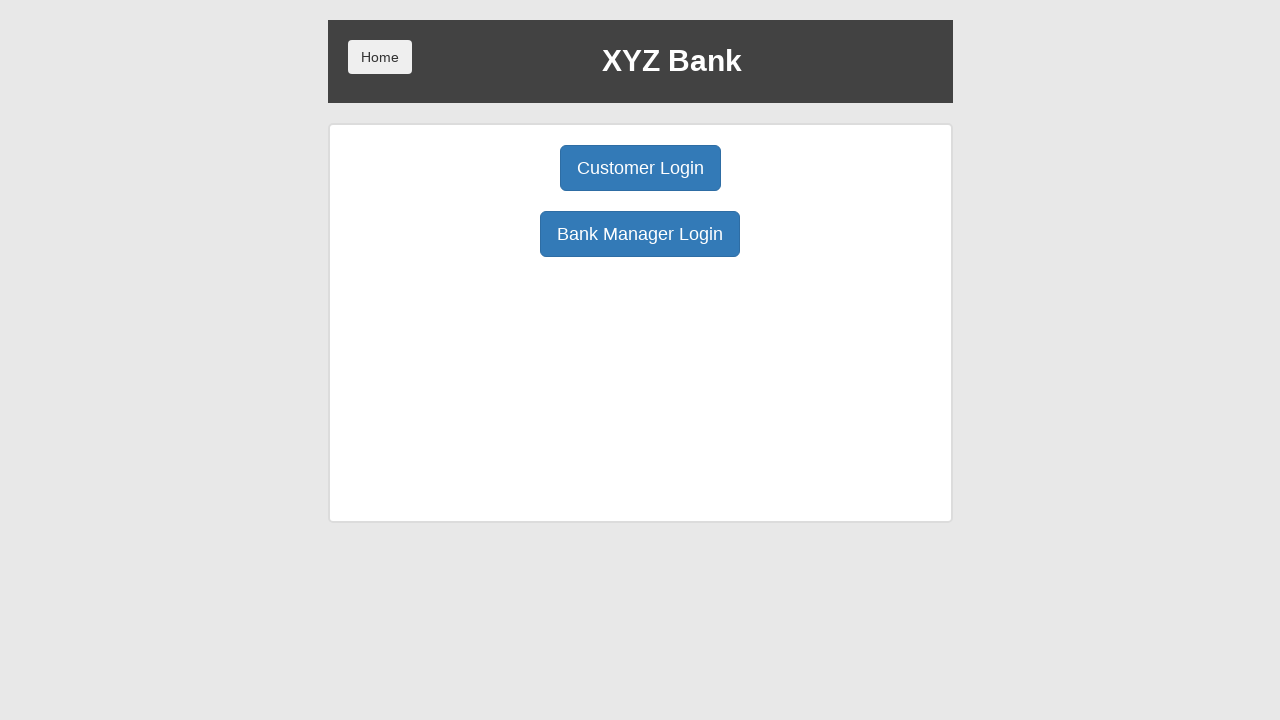

Clicked Bank Manager button at (640, 234) on [ng-click='manager()']
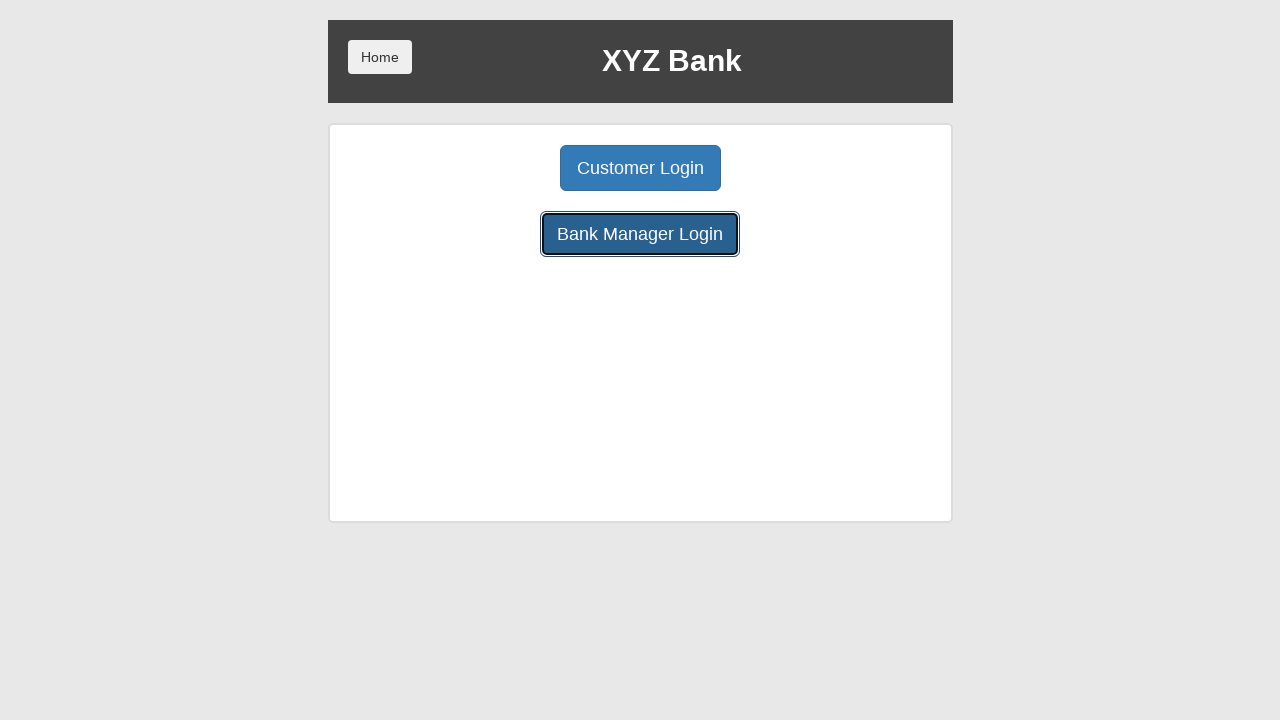

Clicked Add Customer button at (502, 168) on [ng-click='addCust()']
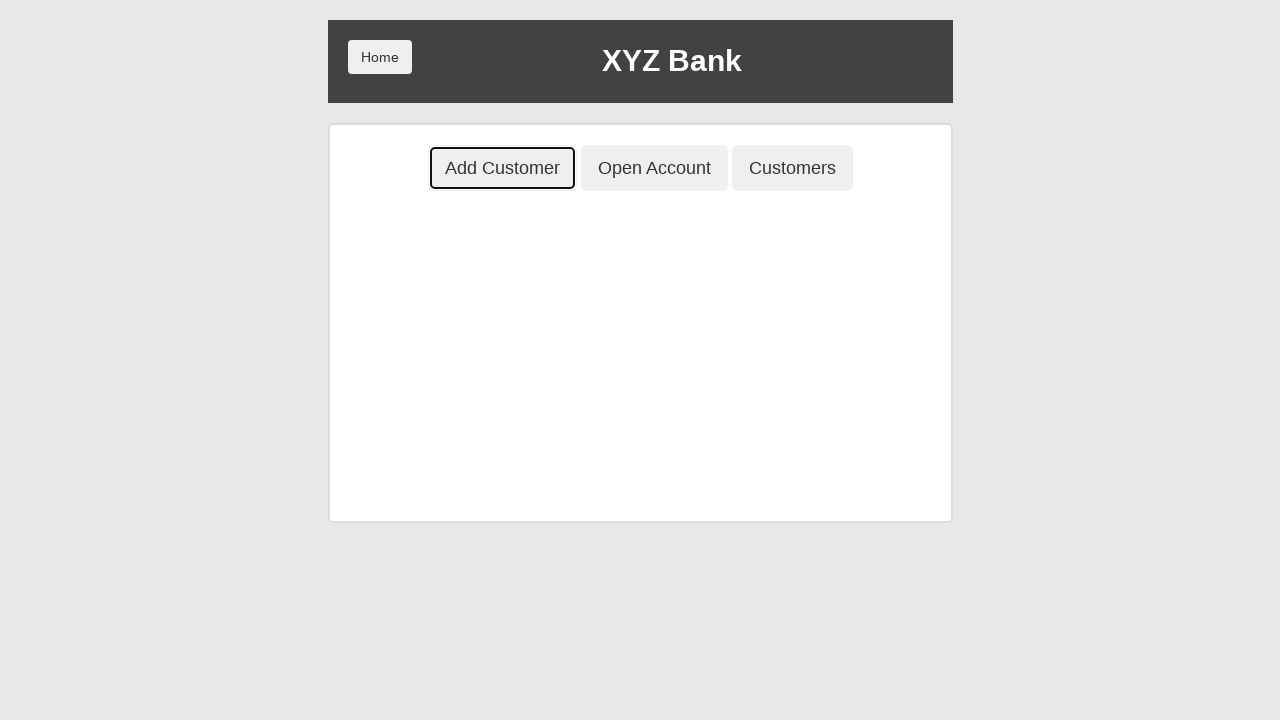

Filled first name field with 'Alexander' on [ng-model='fName']
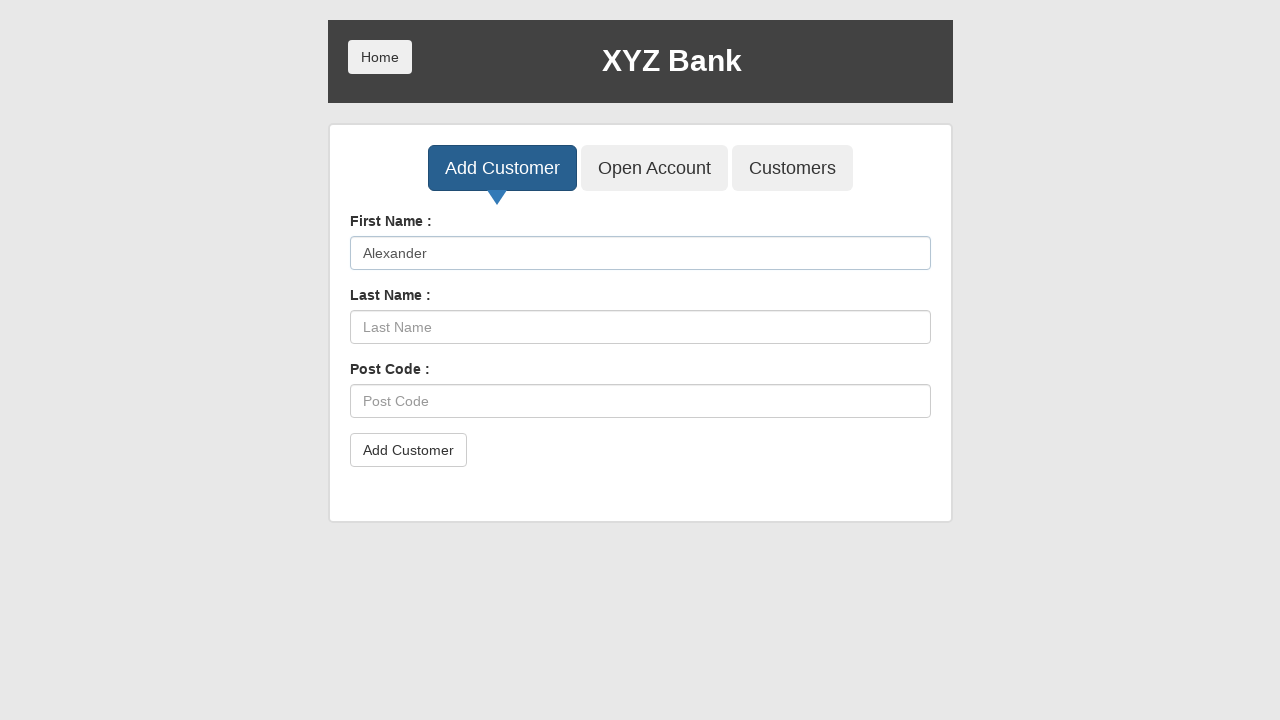

Filled last name field with 'Pushkin' on [ng-model='lName']
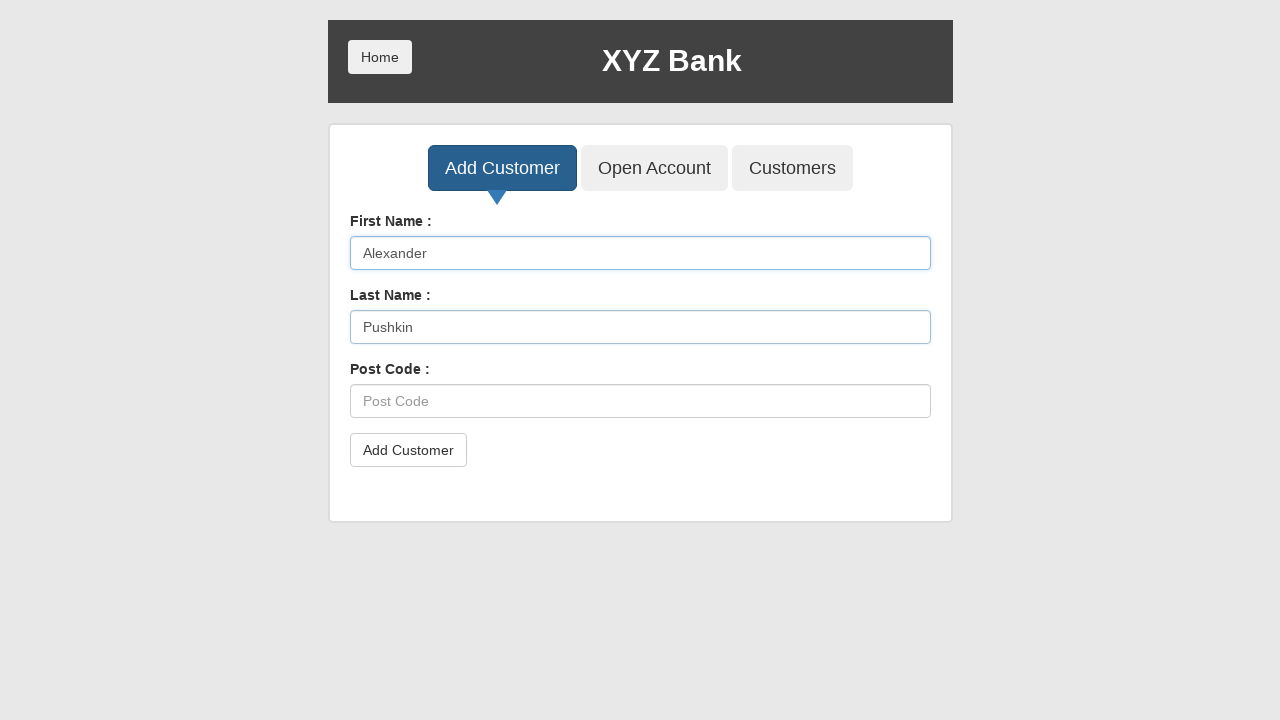

Filled postal code field with '141290' on [ng-model='postCd']
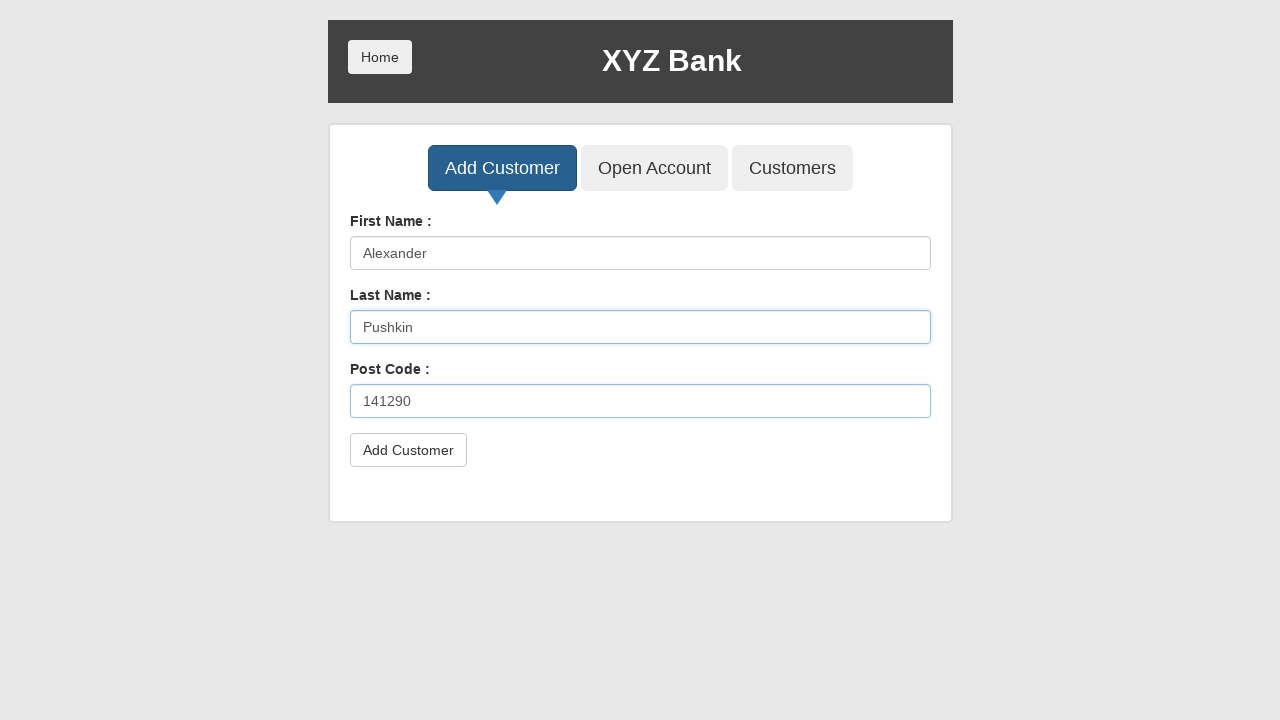

Clicked Add Customer submit button at (408, 450) on .btn.btn-default
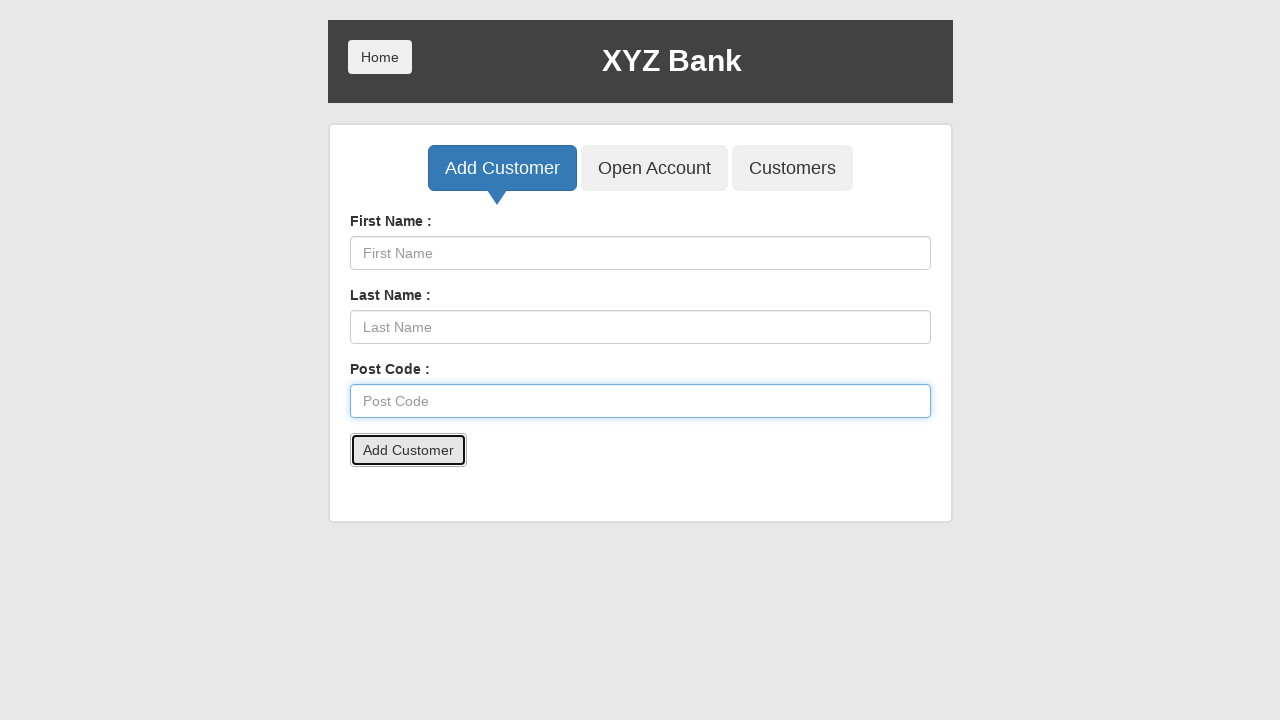

Accepted customer creation confirmation dialog
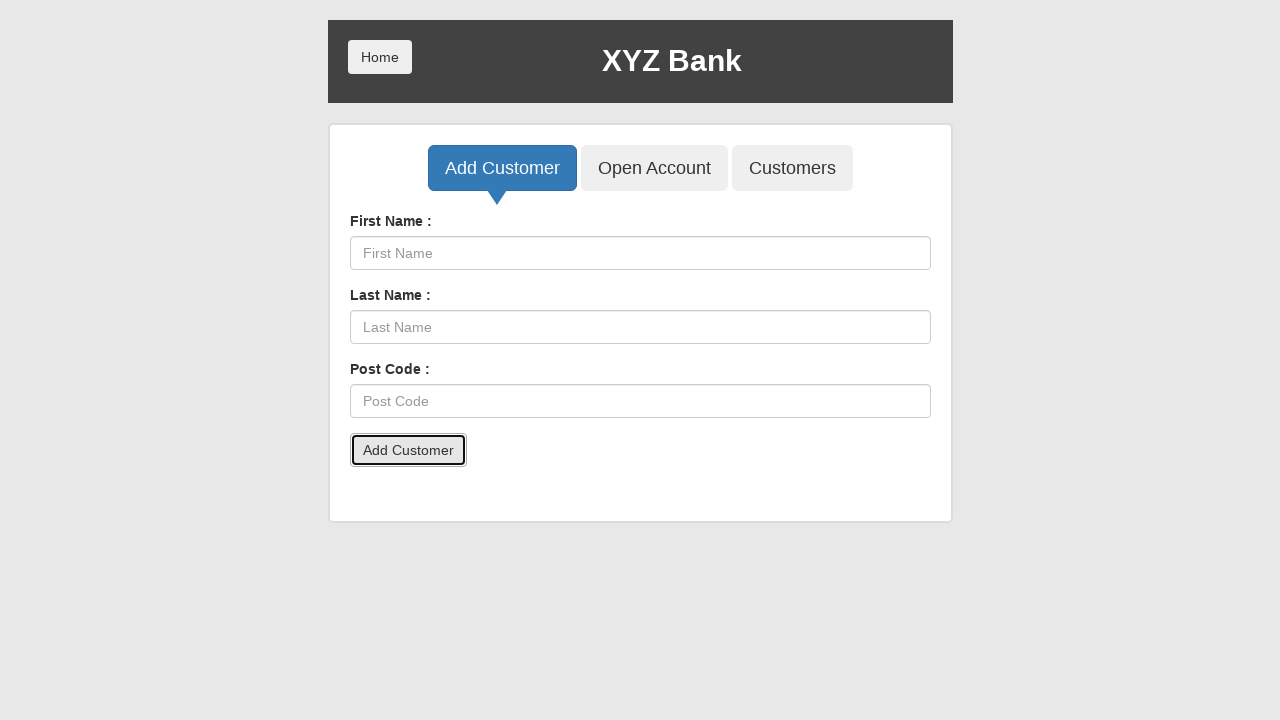

Waited 500ms for customer creation to complete
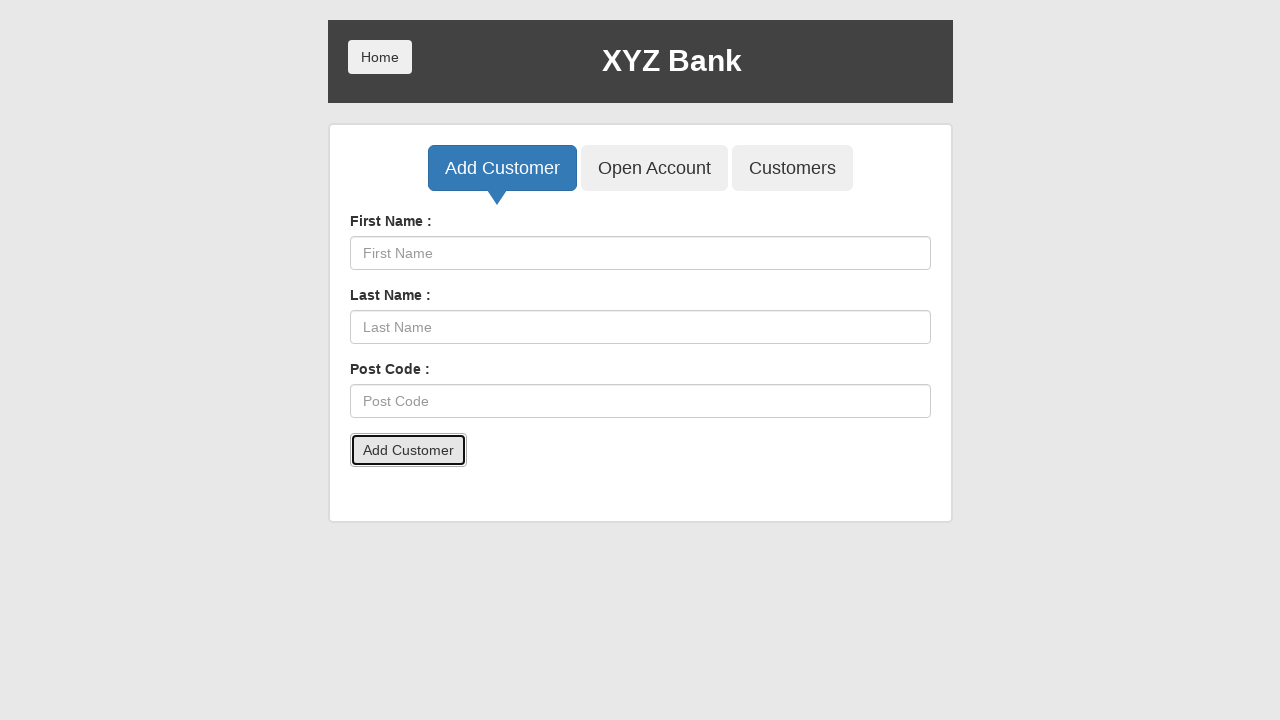

Clicked Open Account button at (654, 168) on [ng-click='openAccount()']
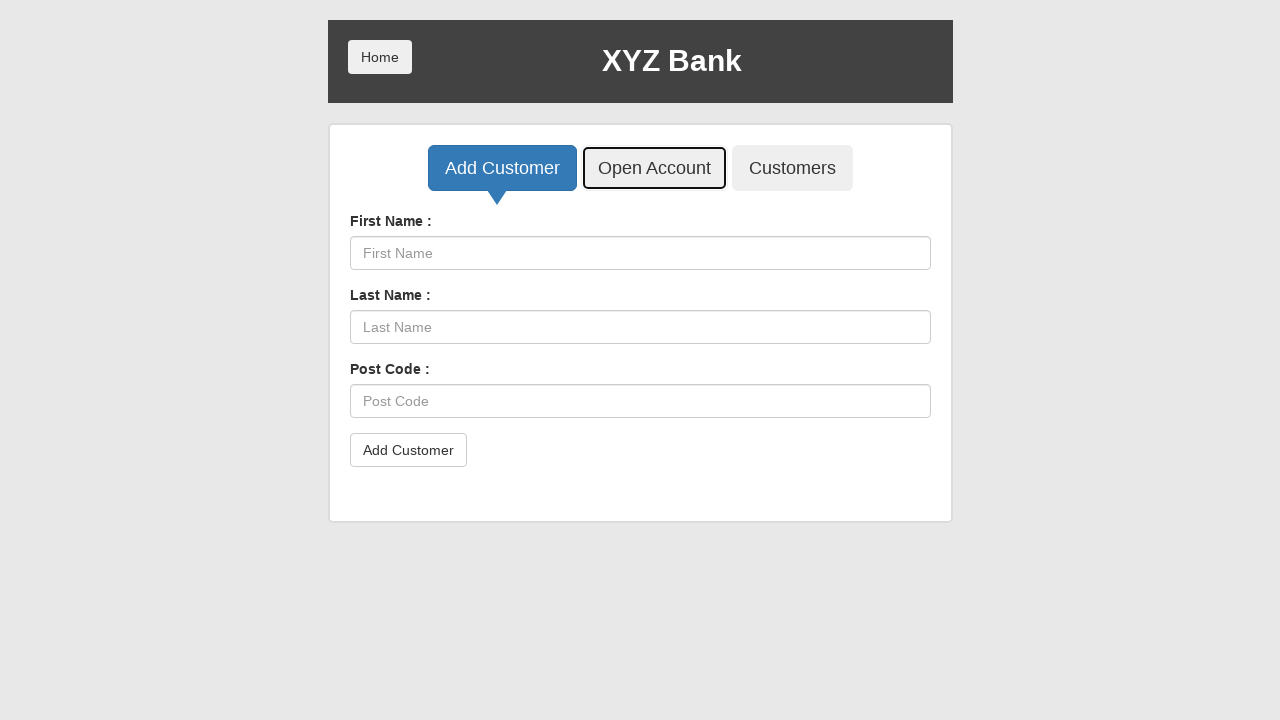

Selected customer 'Alexander Pushkin' from dropdown on #userSelect
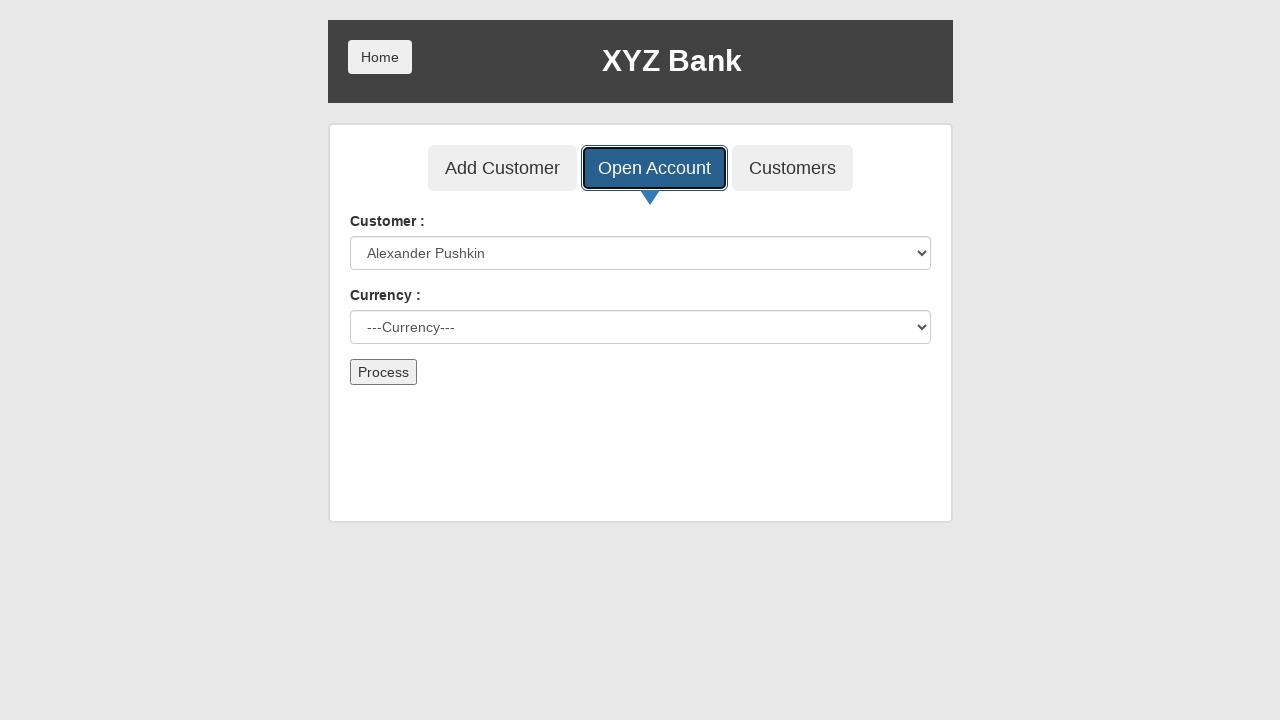

Selected currency 'Dollar' from dropdown on #currency
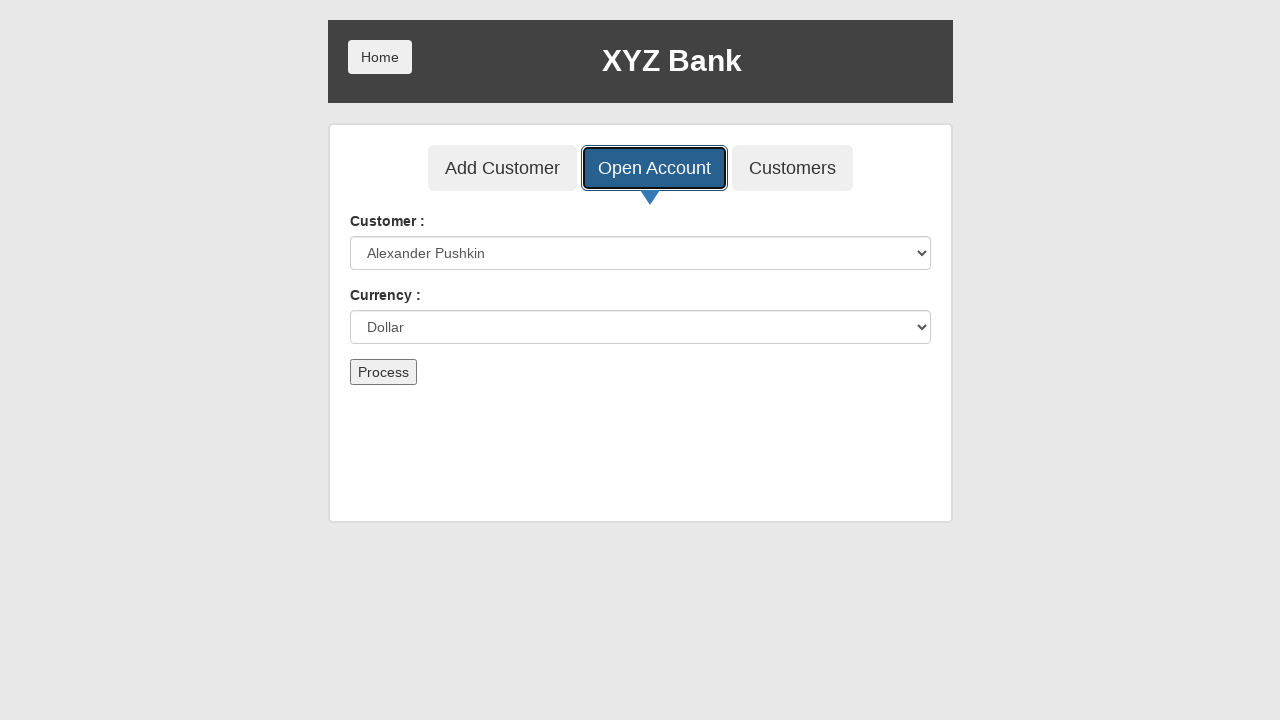

Clicked submit button to open account at (383, 372) on button[type='submit']
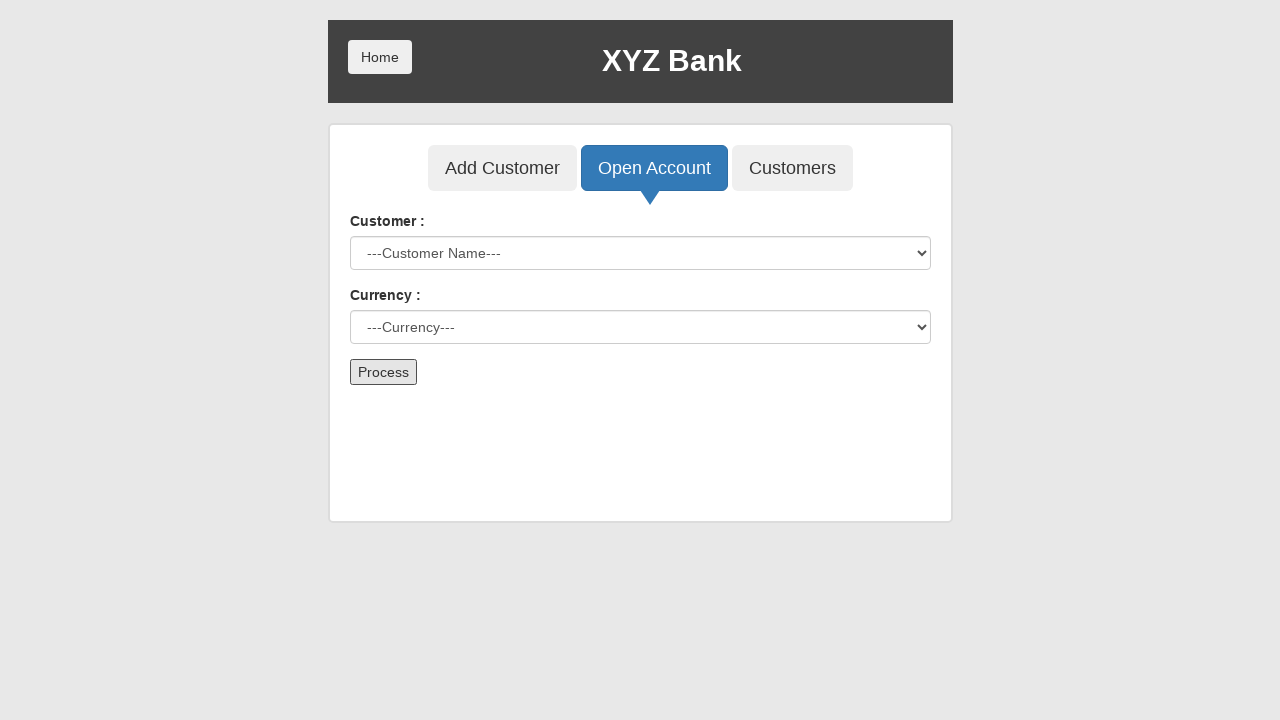

Waited 500ms for account to be created
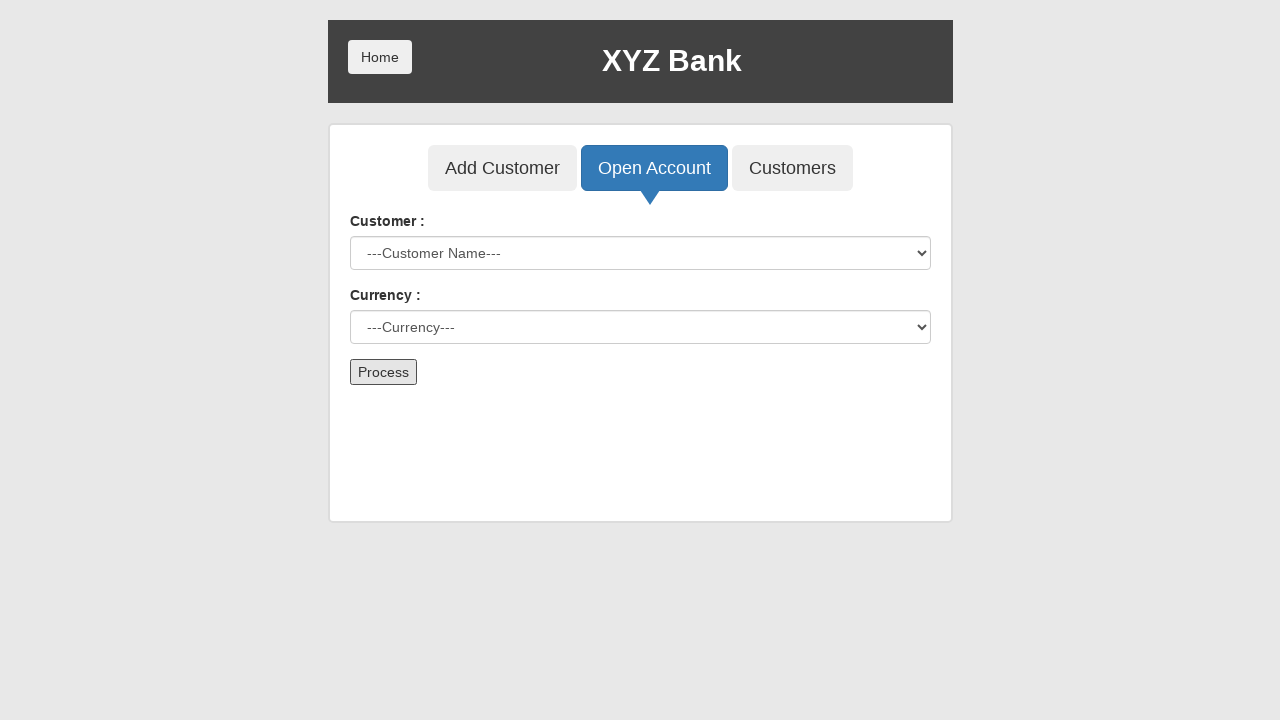

Clicked Home button to return to main menu at (380, 57) on [ng-click='home()']
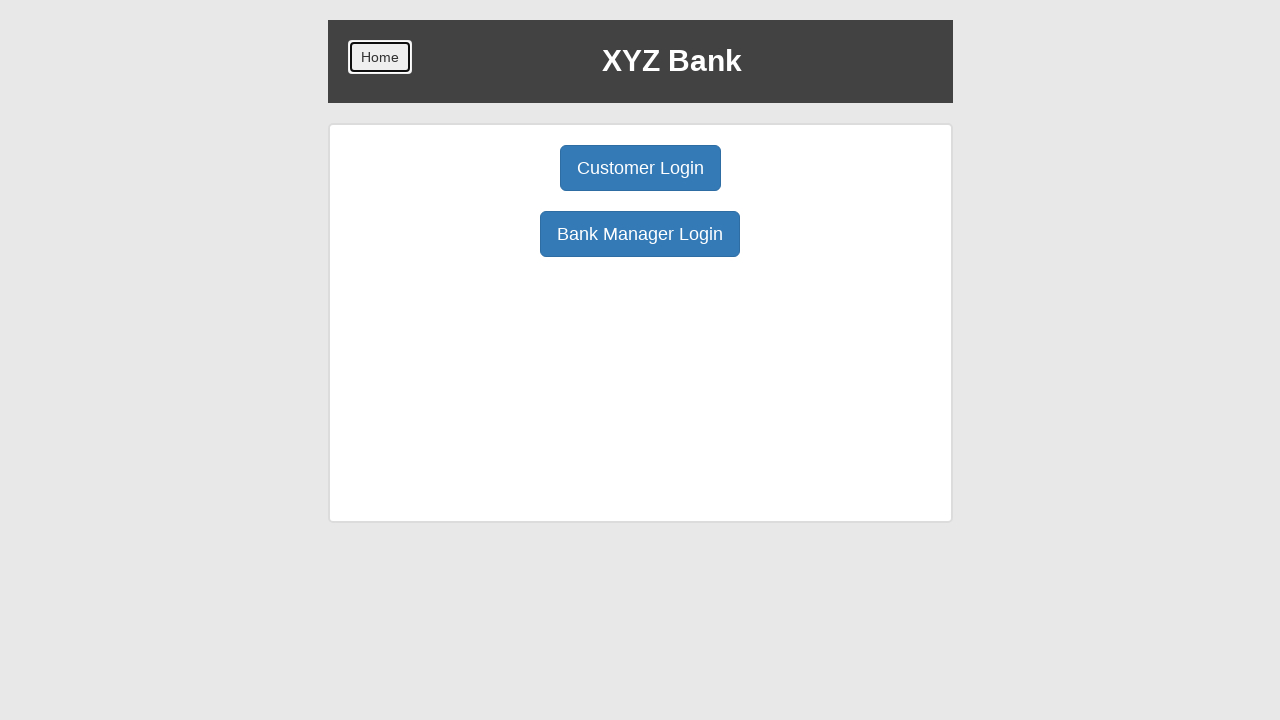

Clicked Customer Login button at (640, 168) on [ng-click='customer()']
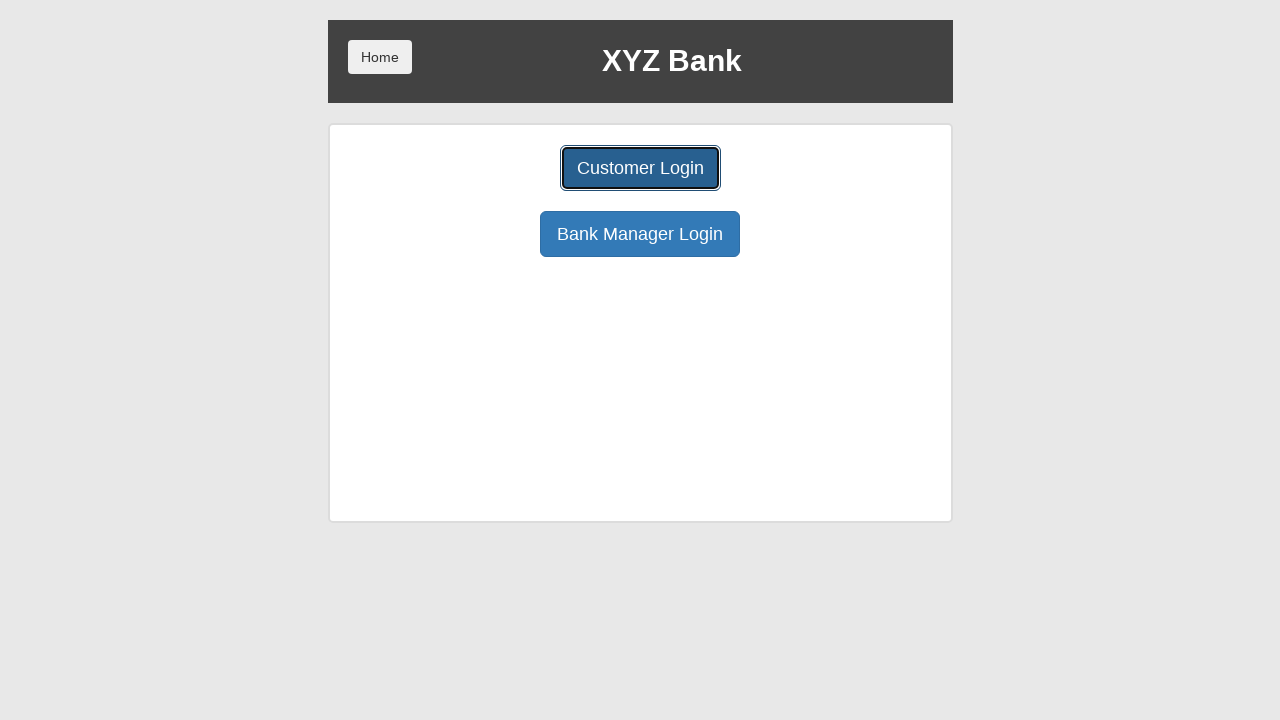

Selected customer 'Alexander Pushkin' for login on #userSelect
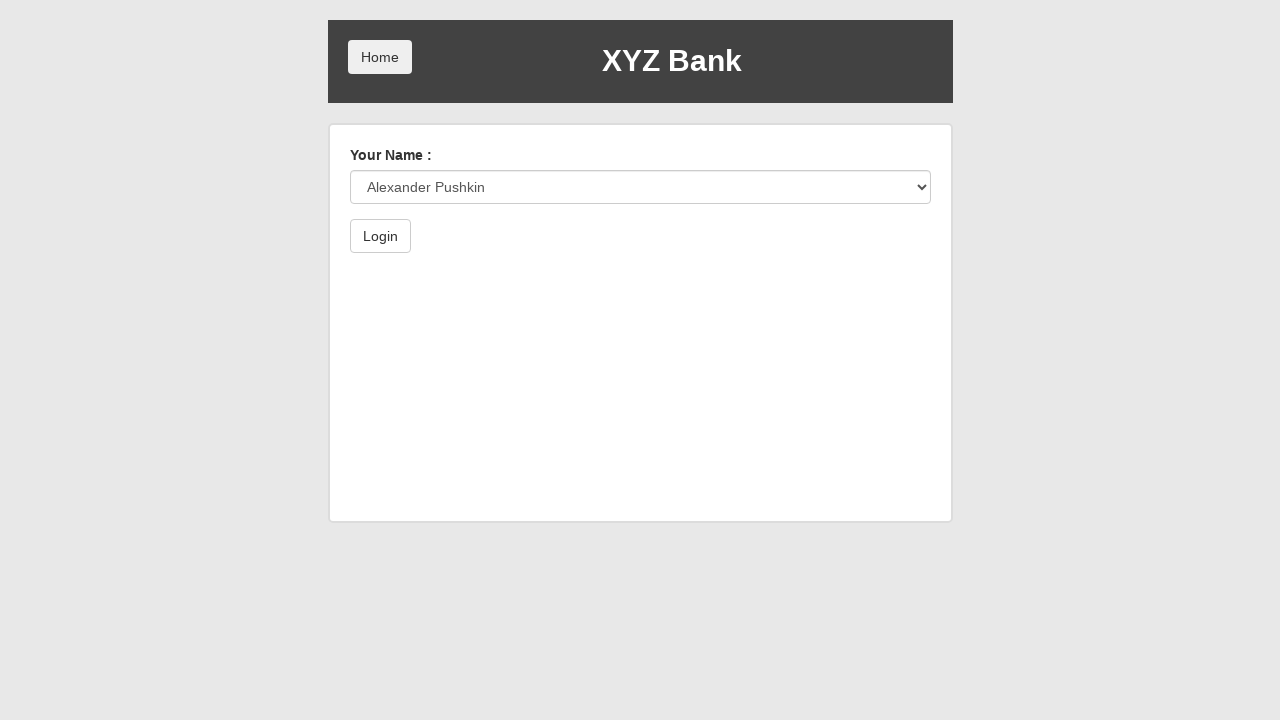

Clicked submit button to login as customer at (380, 236) on button[type='submit']
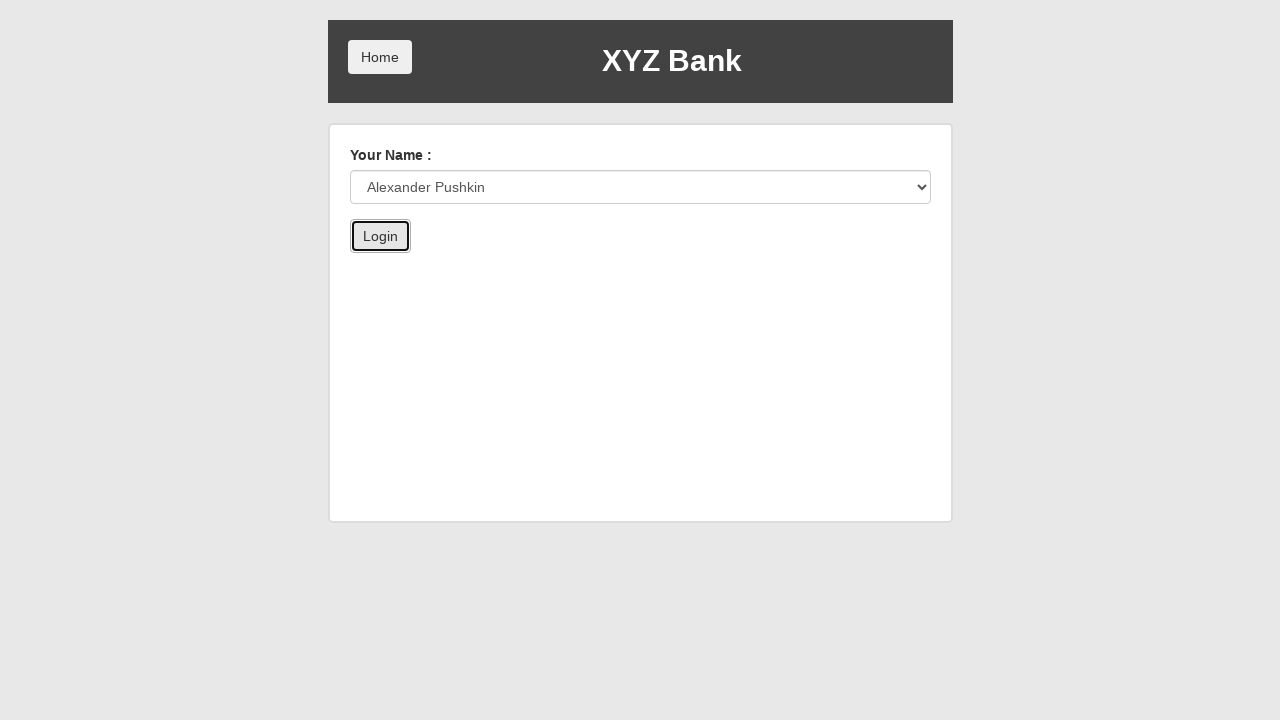

Clicked Deposit button at (652, 264) on [ng-click='deposit()']
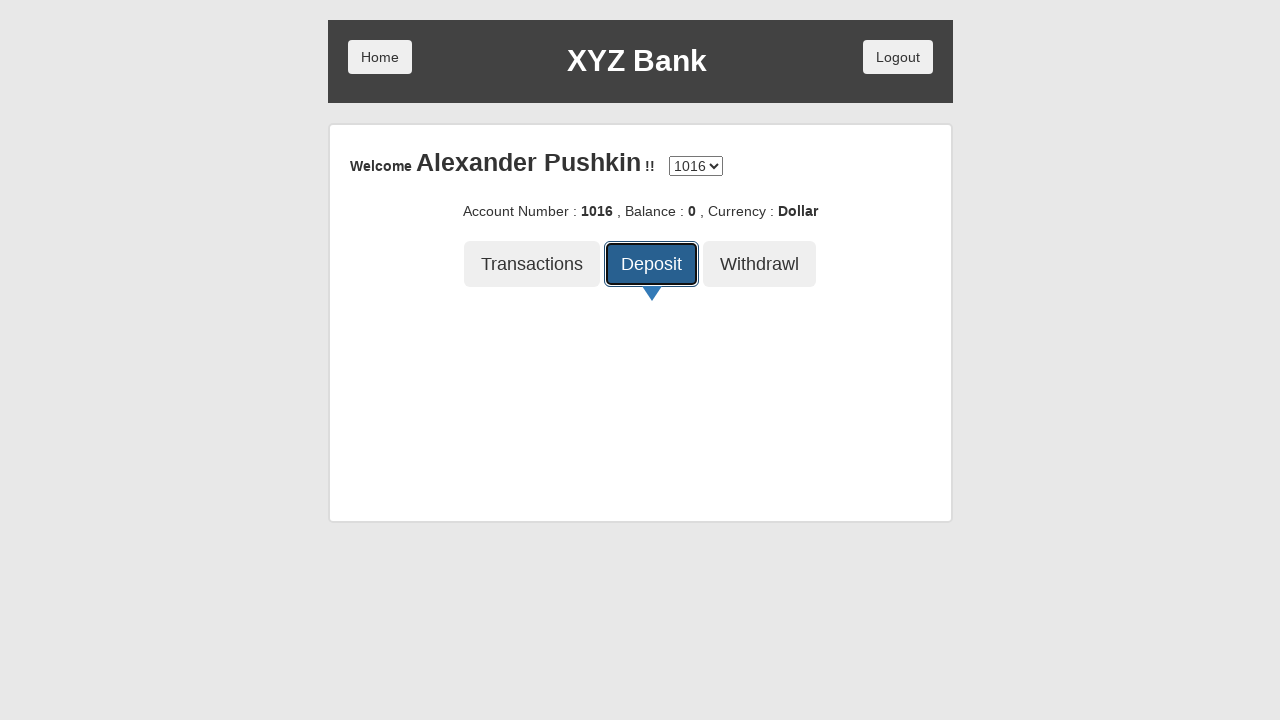

Filled deposit amount field with '999' on [ng-model='amount']
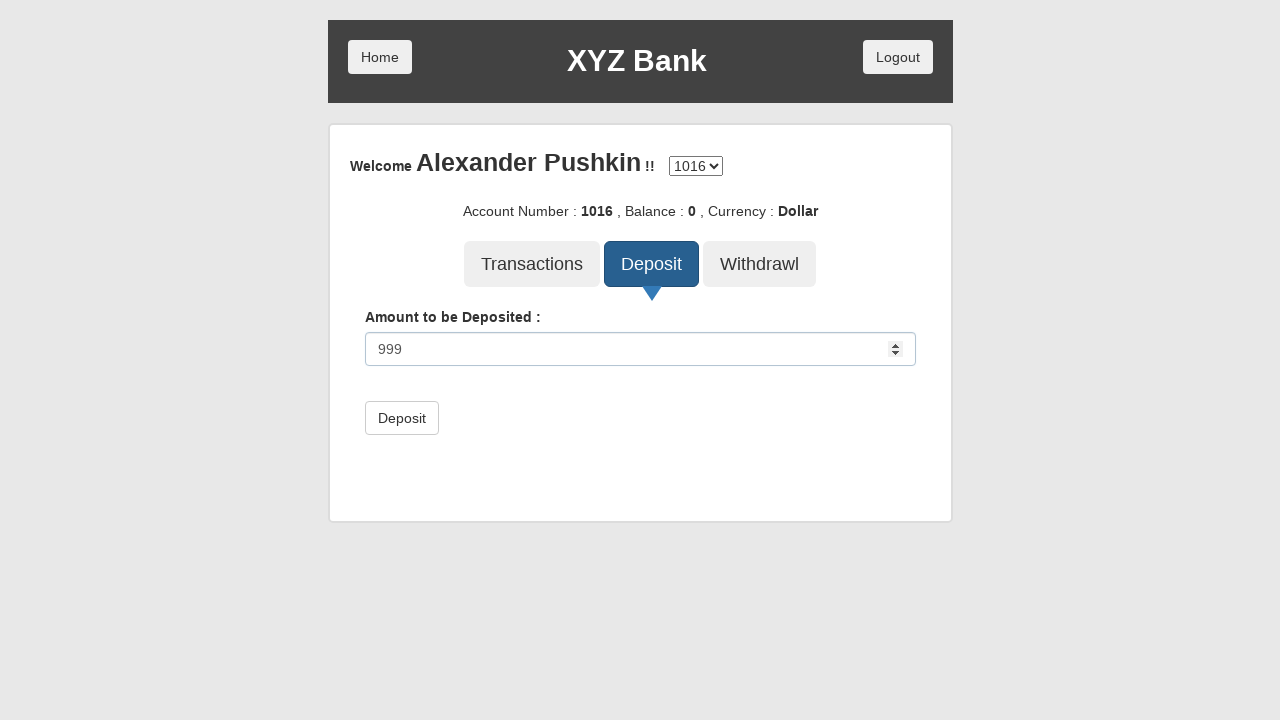

Clicked submit button to make deposit of 999 at (402, 418) on button[type='submit']
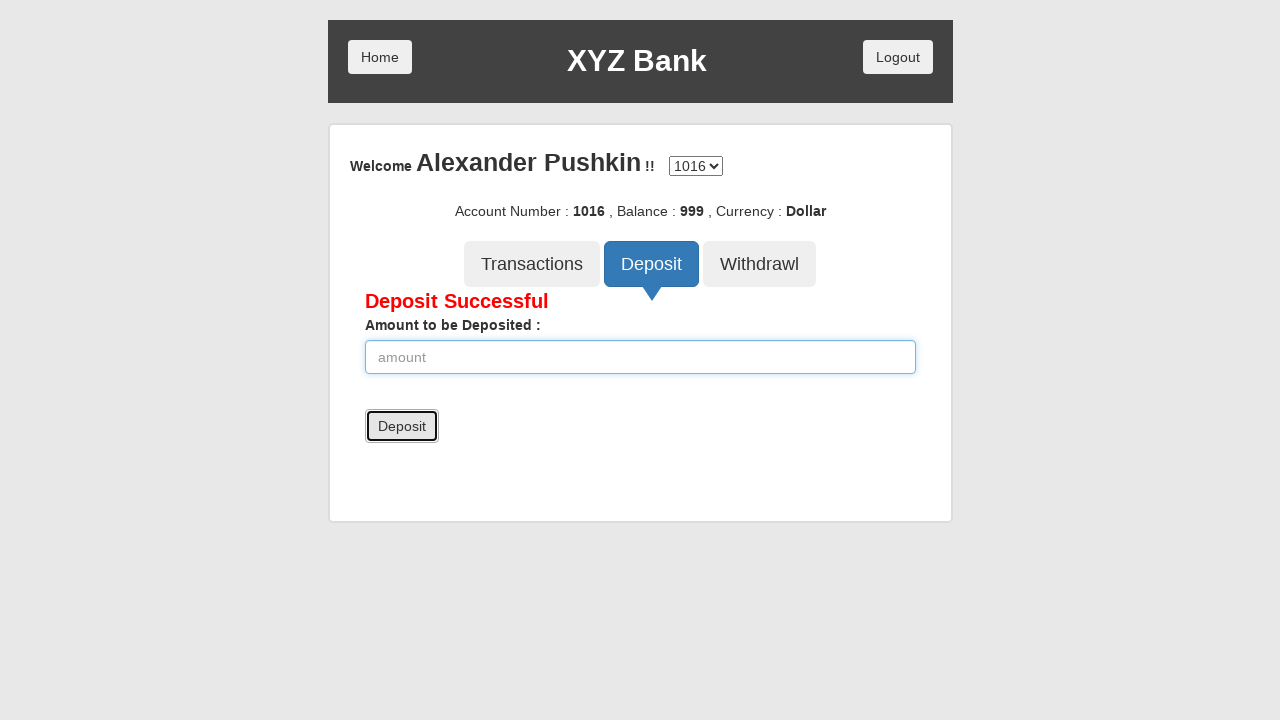

Waited 1000ms for deposit to process
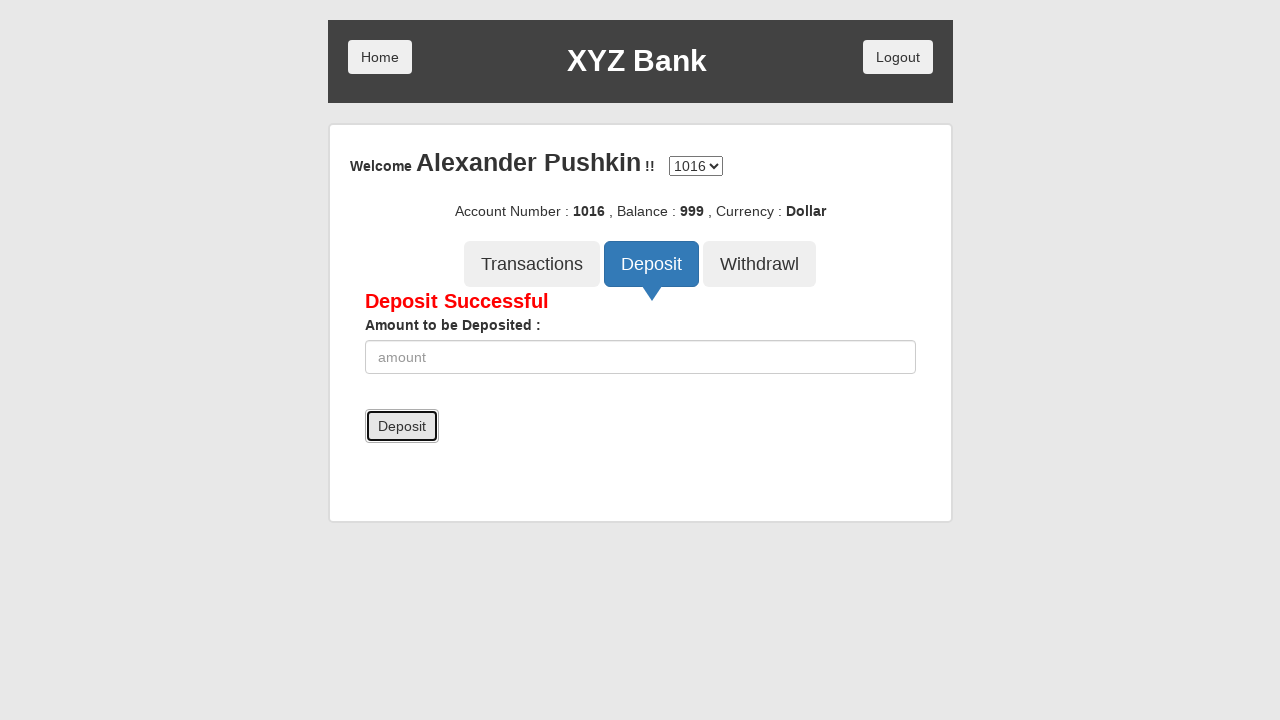

Clicked Transactions button to view transaction history at (532, 264) on [ng-click='transactions()']
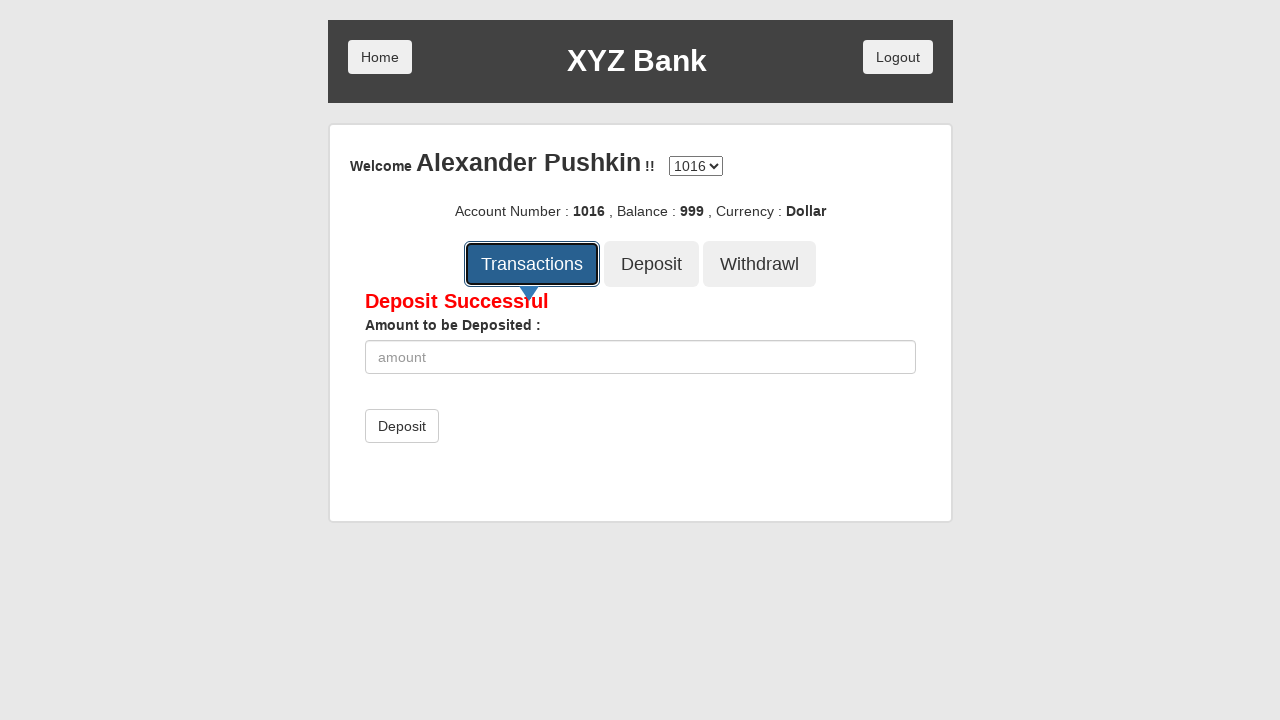

Clicked Back button to return to account menu at (378, 162) on [ng-click='back()']
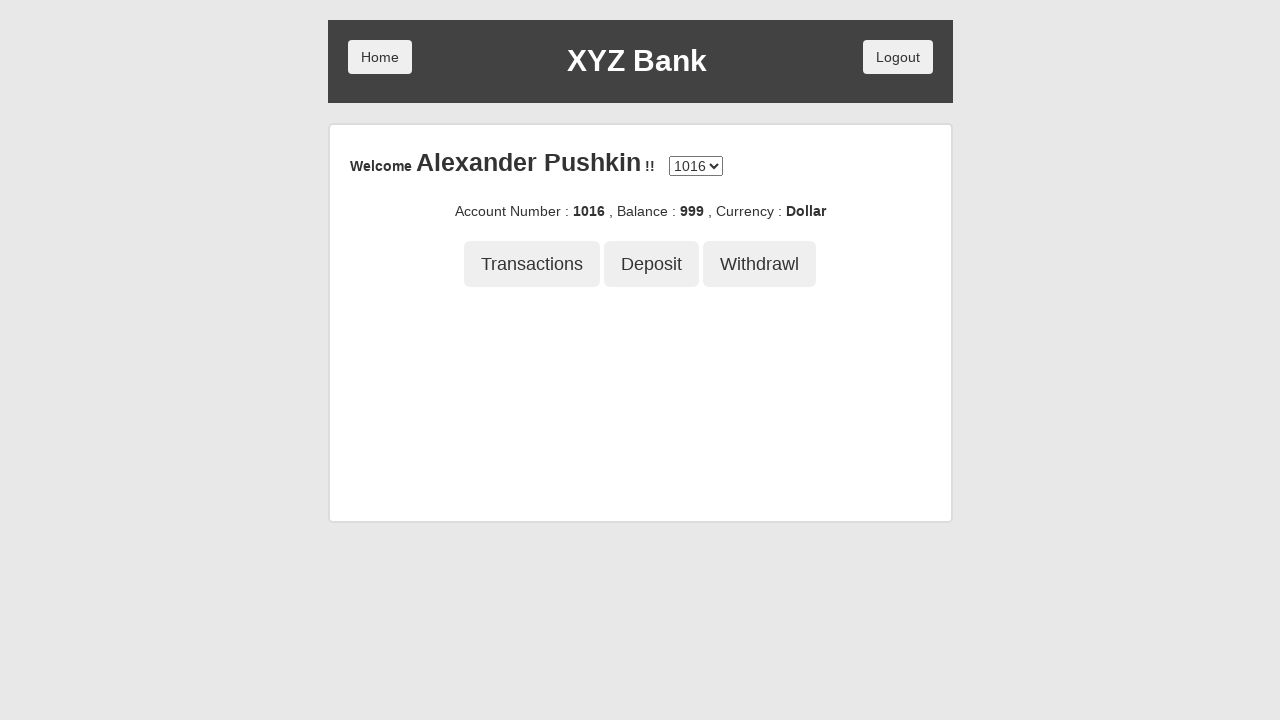

Clicked Withdrawal button at (760, 264) on [ng-click='withdrawl()']
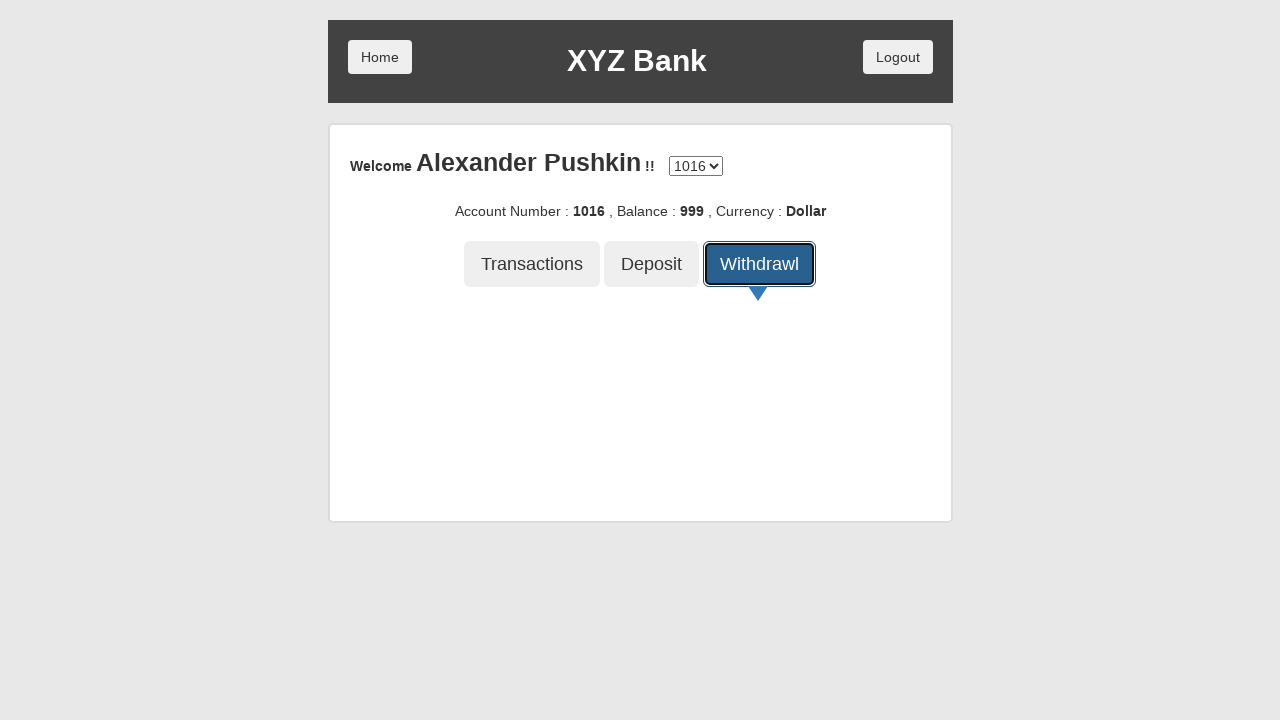

Filled withdrawal amount field with '888' on [ng-model='amount']
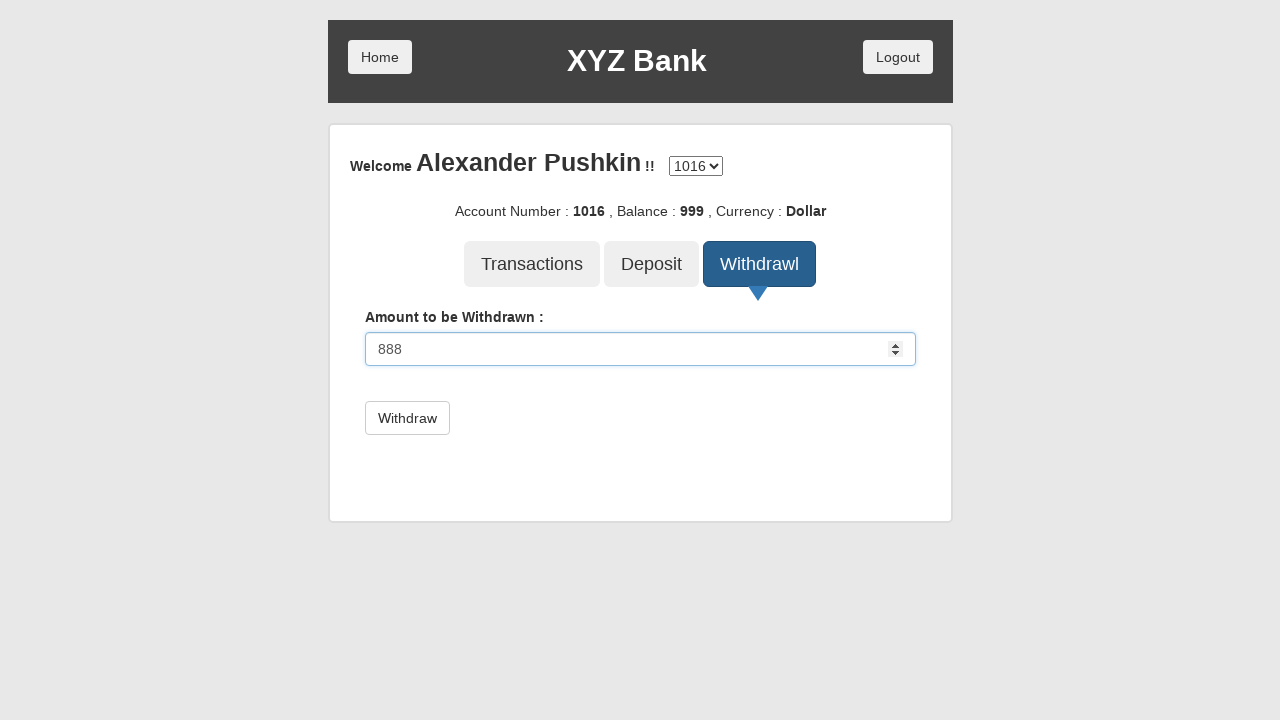

Clicked submit button to make withdrawal of 888 at (407, 418) on button[type='submit']
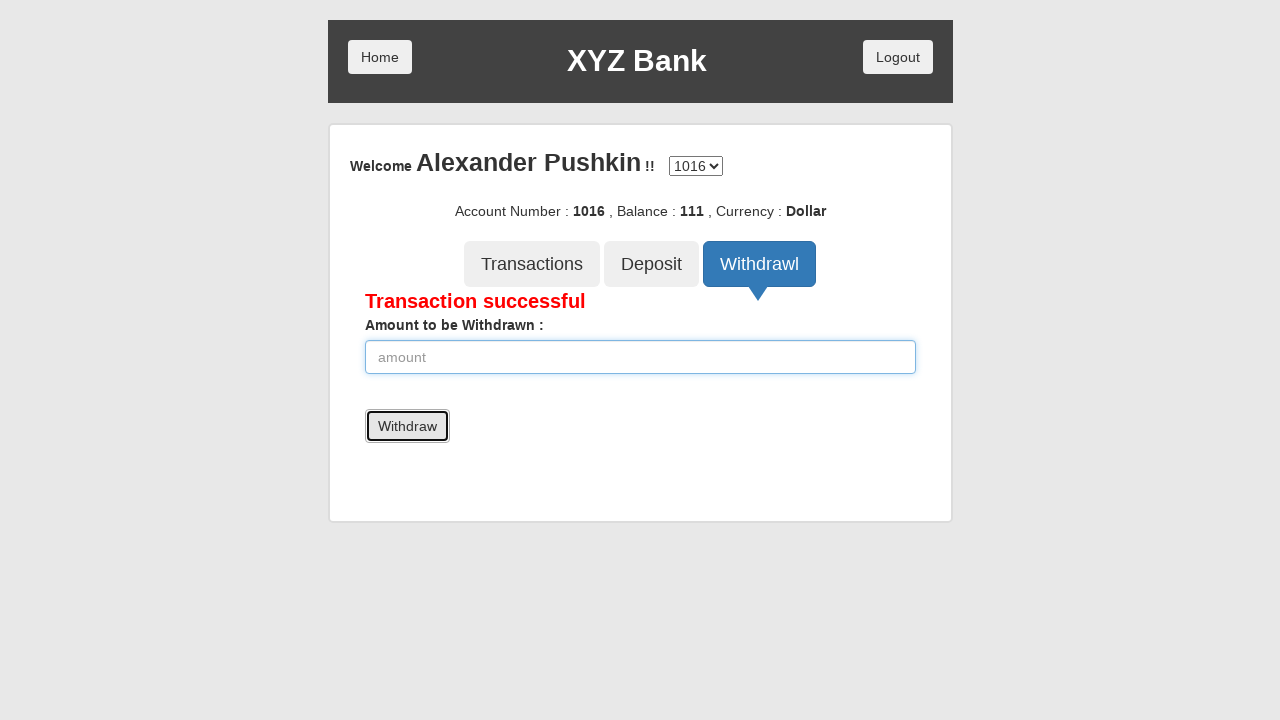

Waited 1000ms for withdrawal to process
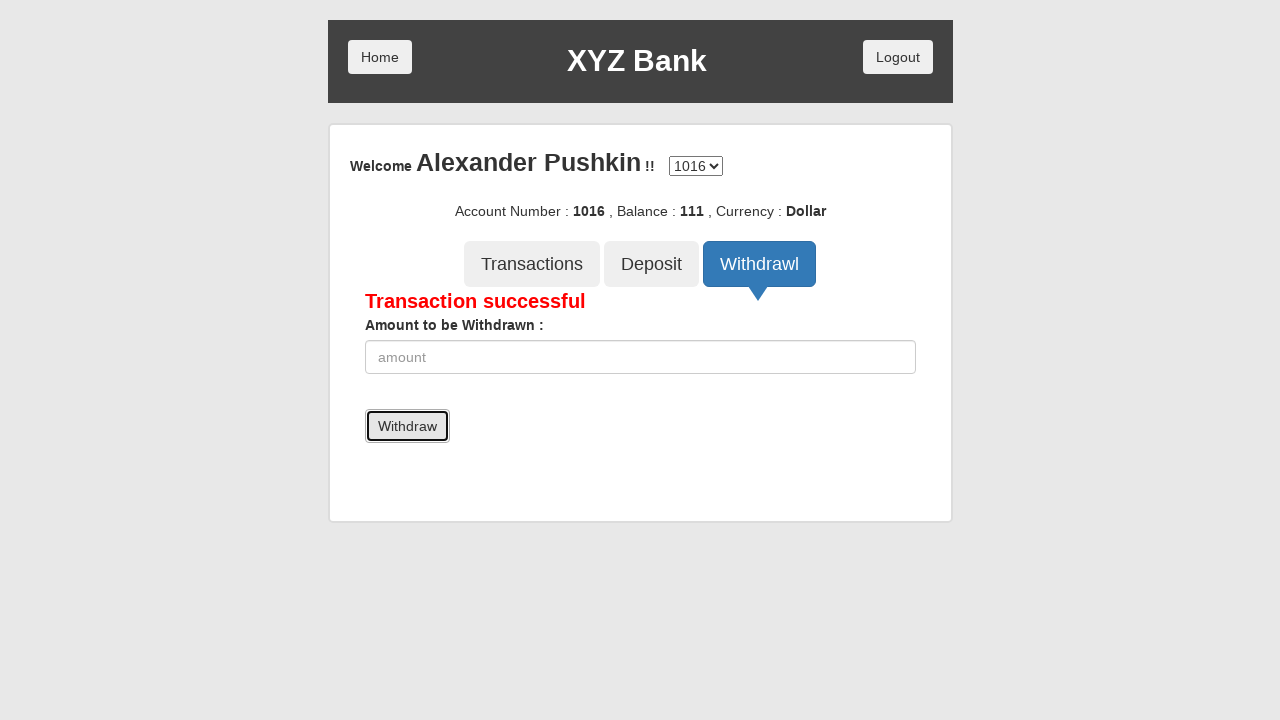

Clicked Transactions button to view updated transaction history at (532, 264) on [ng-click='transactions()']
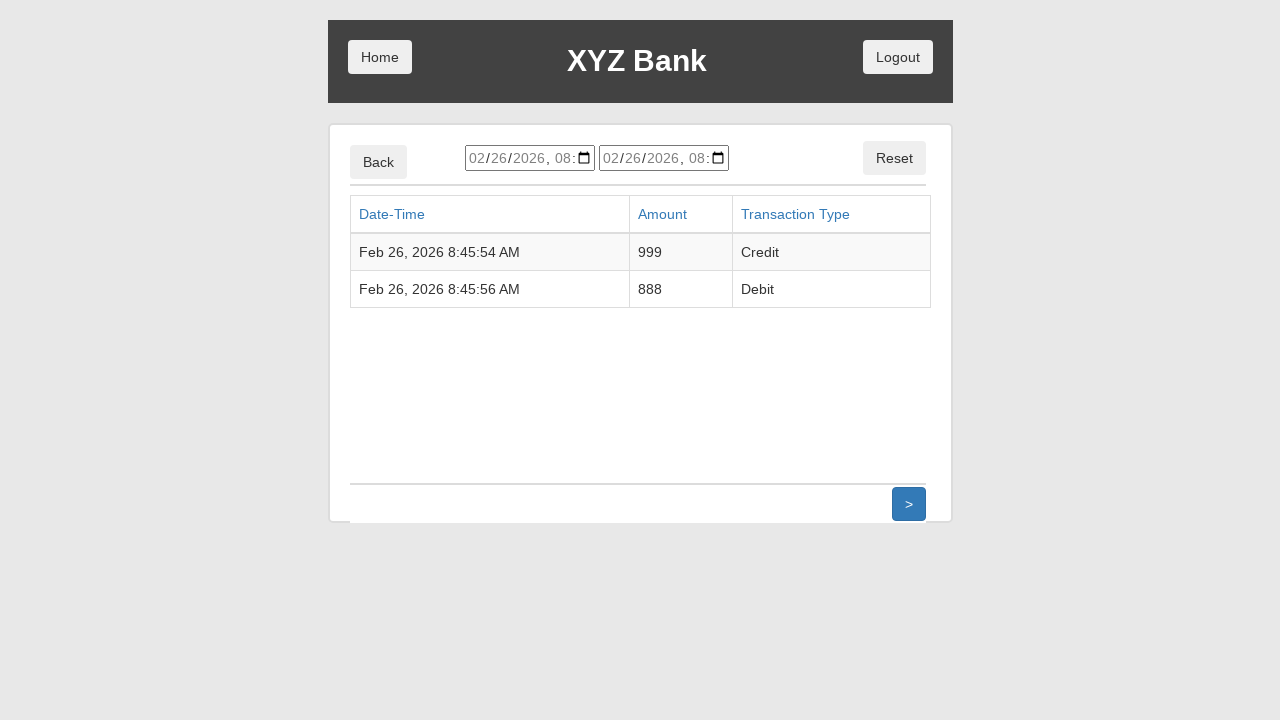

Clicked Reset button to clear transactions at (894, 158) on [ng-click='reset()']
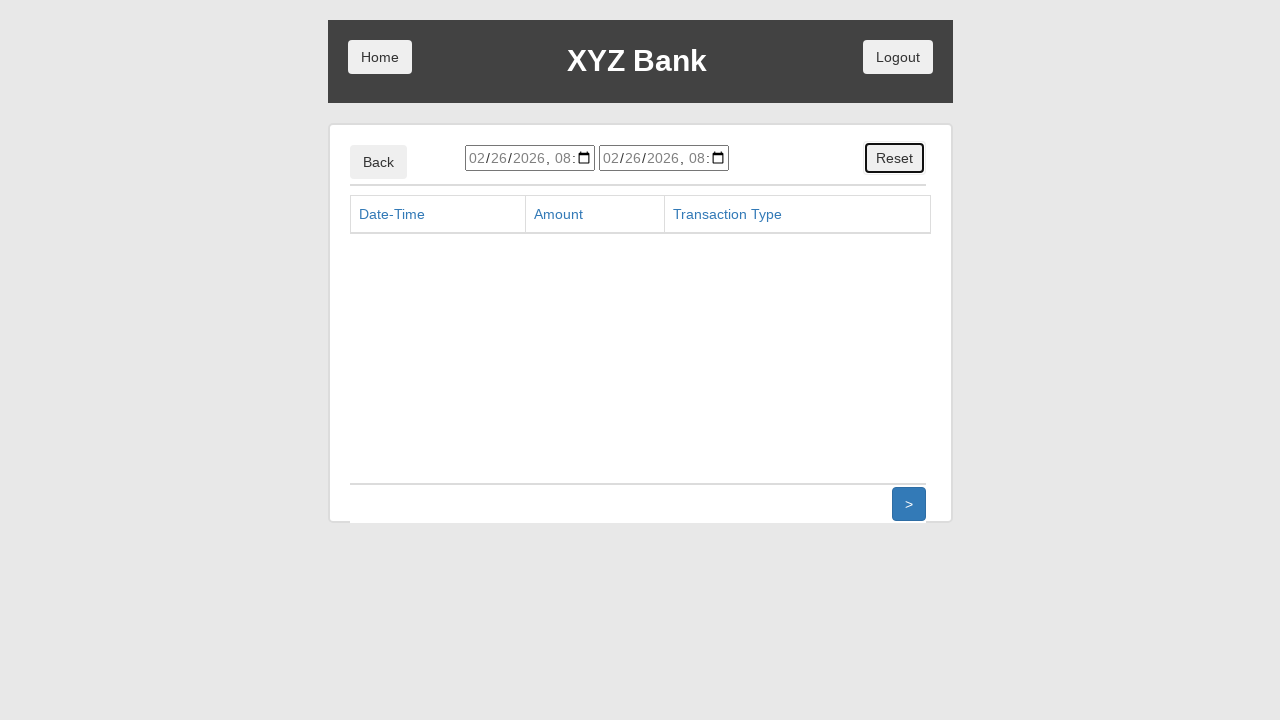

Clicked Home button to return to main menu at (380, 57) on [ng-click='home()']
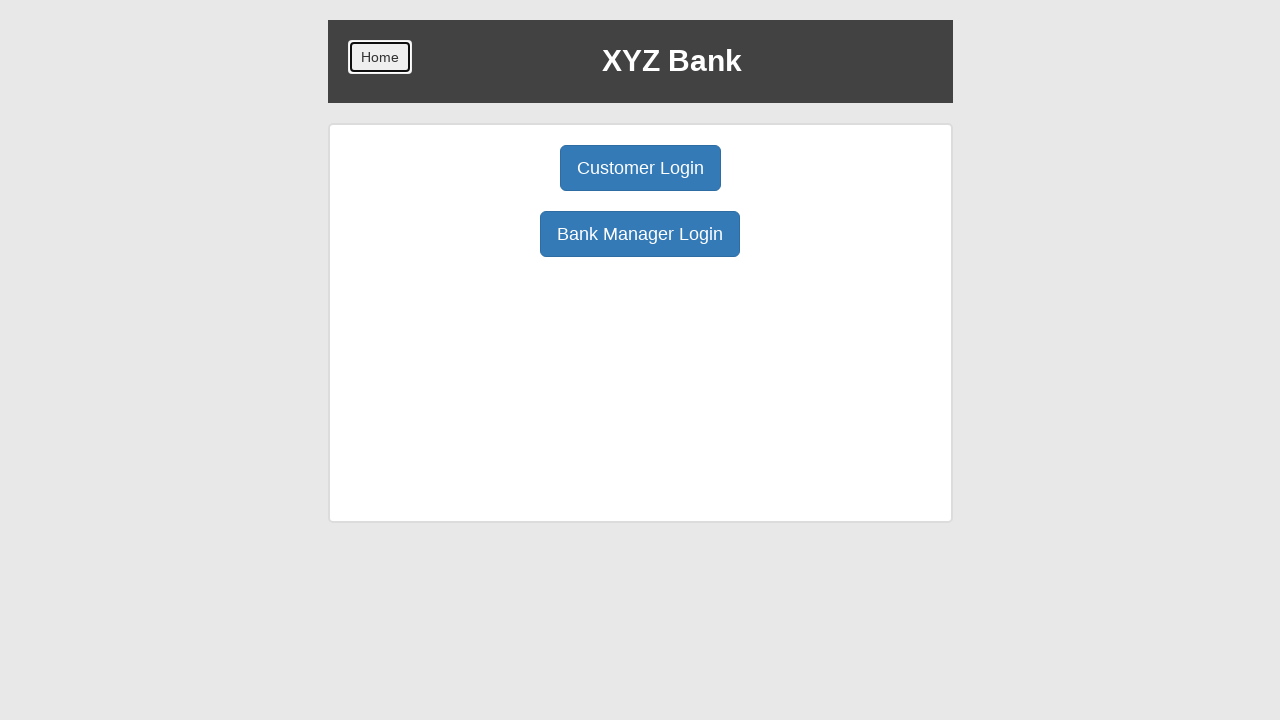

Clicked Bank Manager button at (640, 234) on [ng-click='manager()']
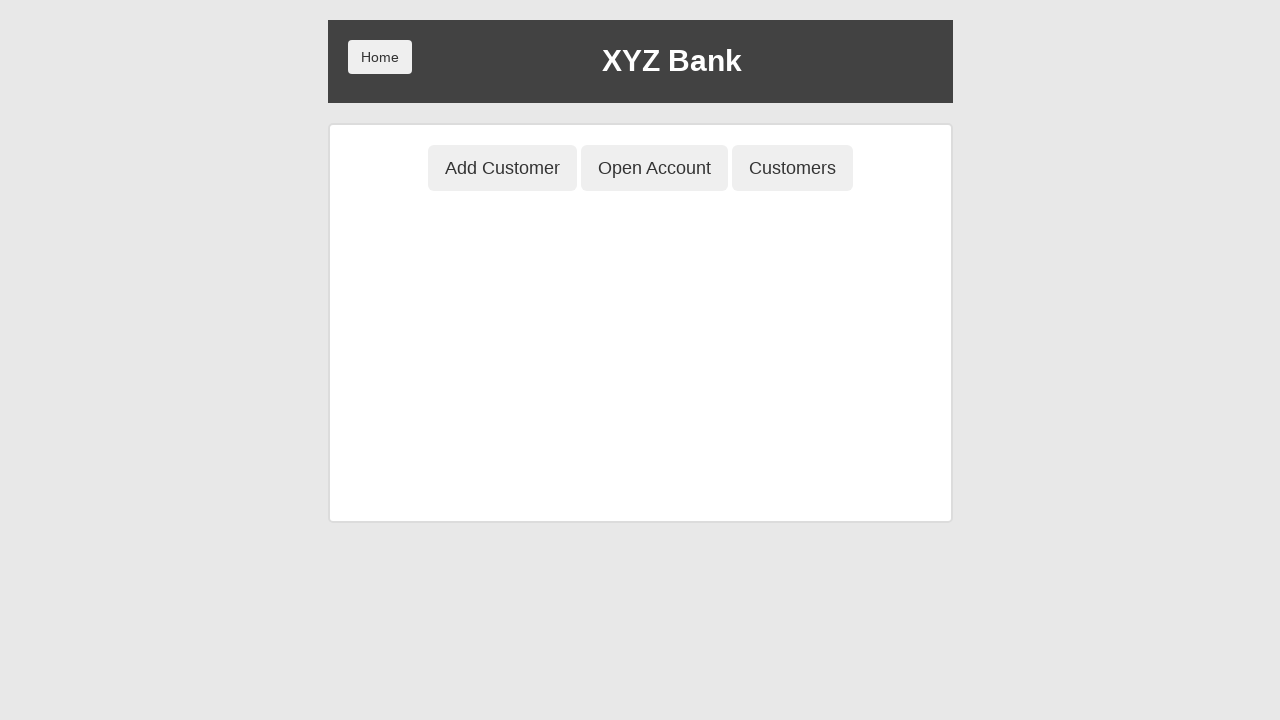

Clicked Customers button to show customer list at (792, 168) on [ng-click='showCust()']
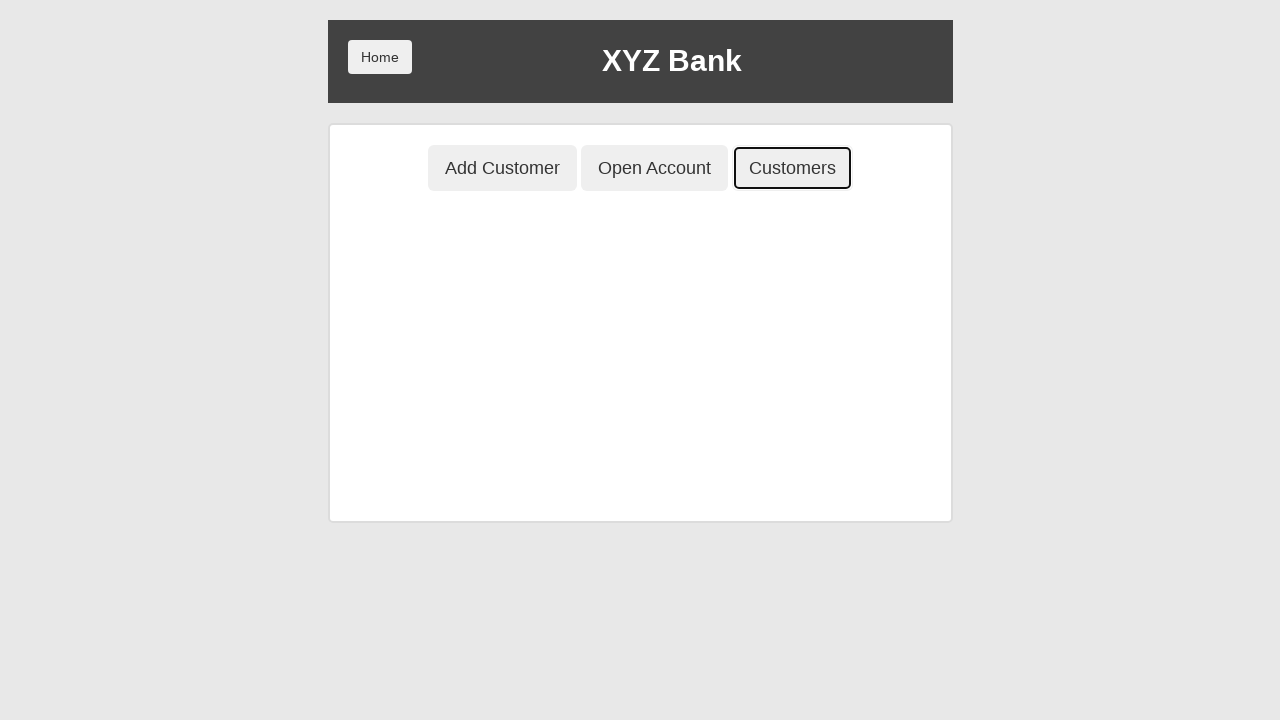

Filled customer search field with 'Pushkin' on [ng-model='searchCustomer']
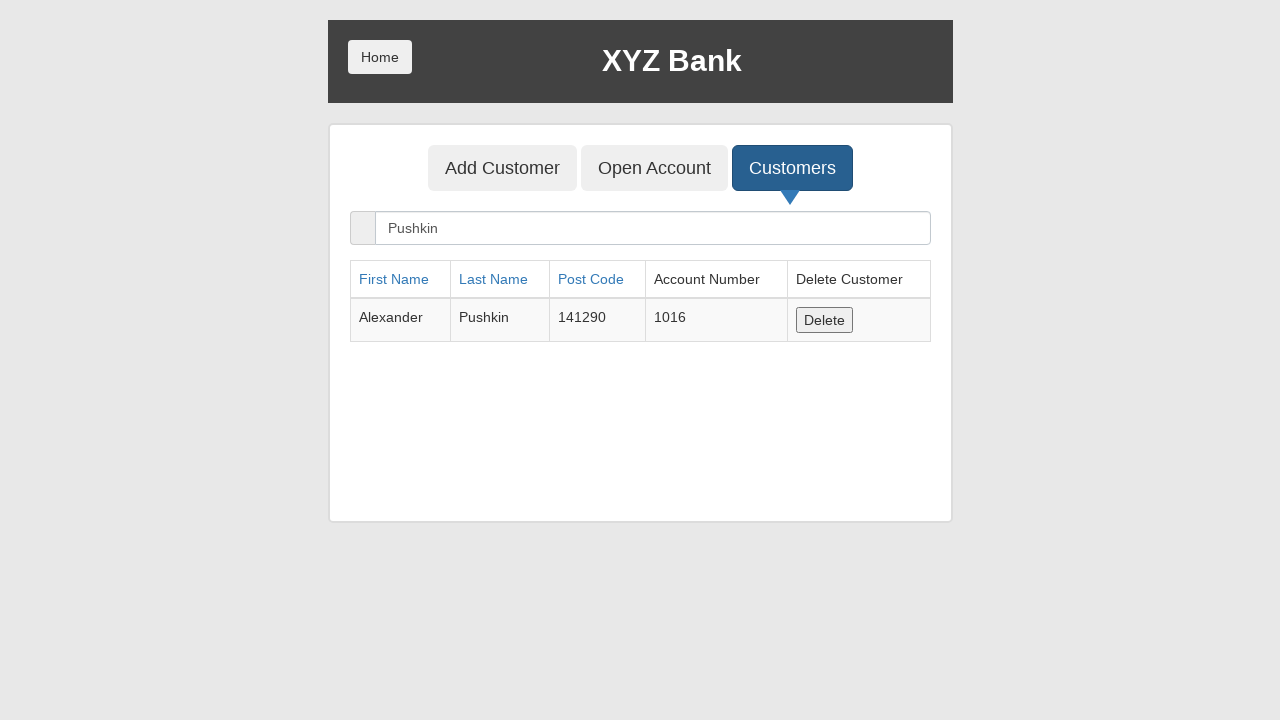

Clicked Delete button to remove customer 'Alexander Pushkin' at (824, 320) on [ng-click='deleteCust(cust)']
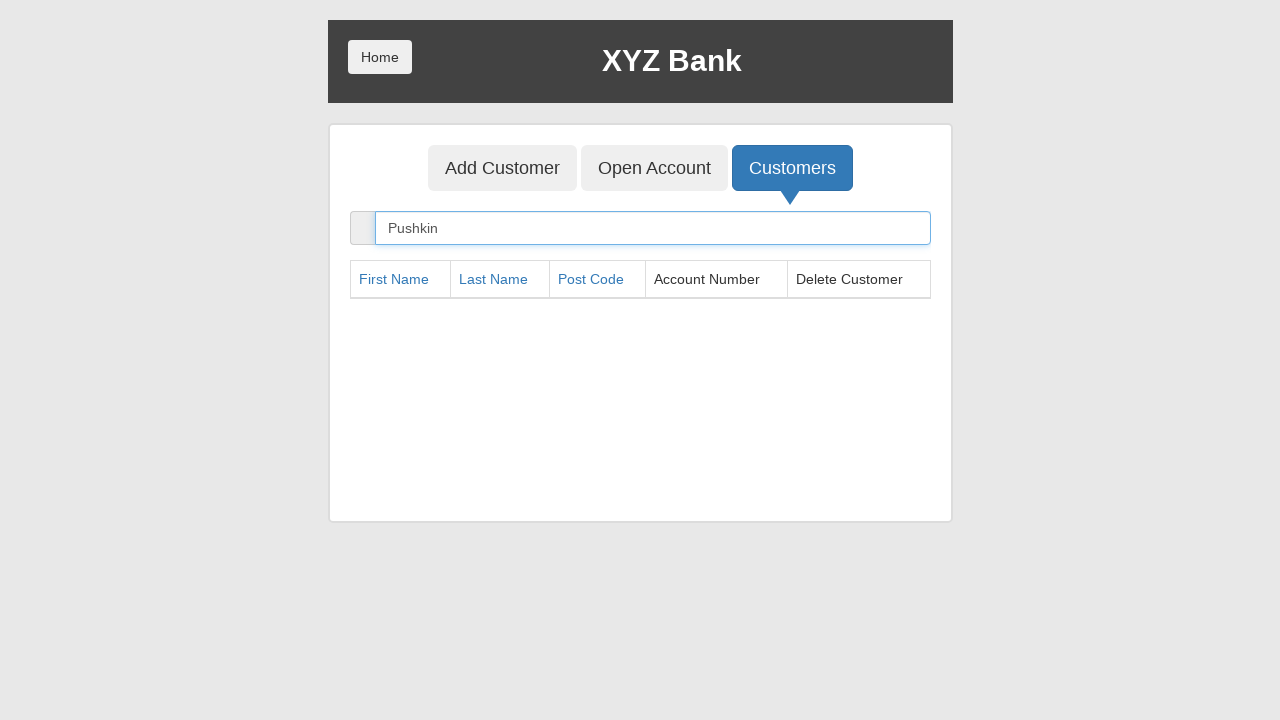

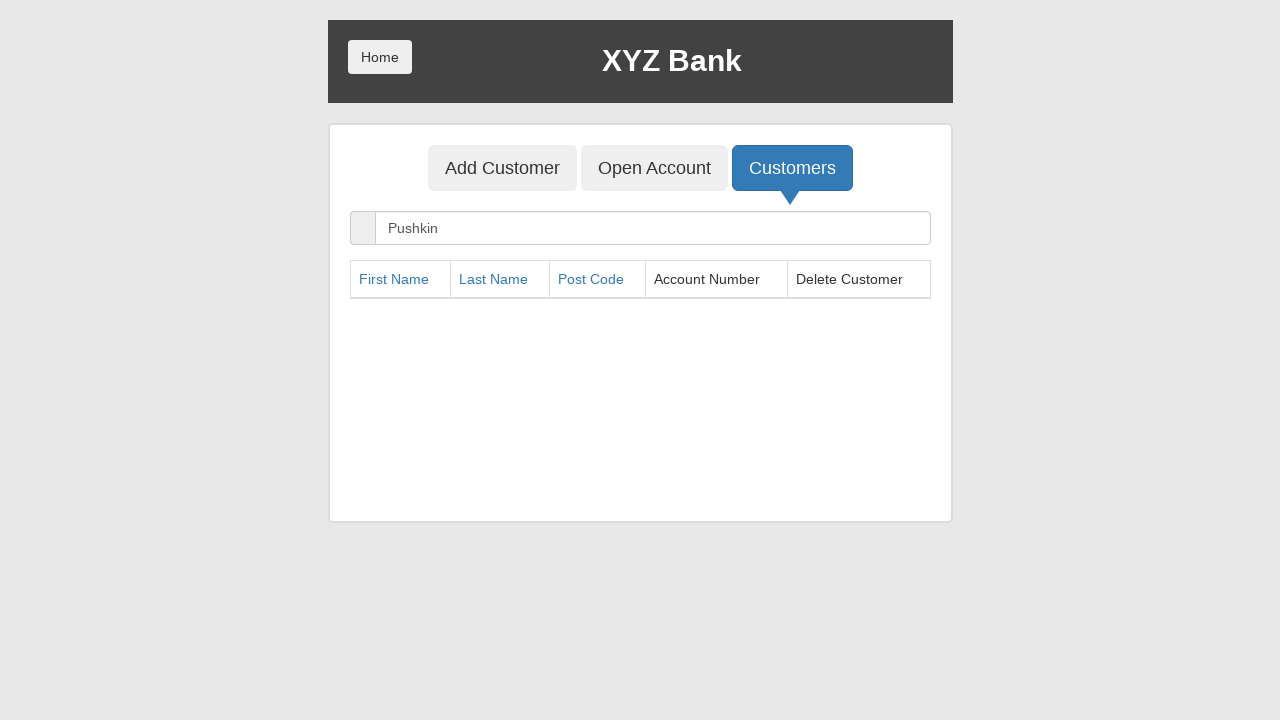